Tests navigation to Top Lists and Top Rated Real page, verifying that Shakespeare does not appear in the list of real programming languages.

Starting URL: http://www.99-bottles-of-beer.net/

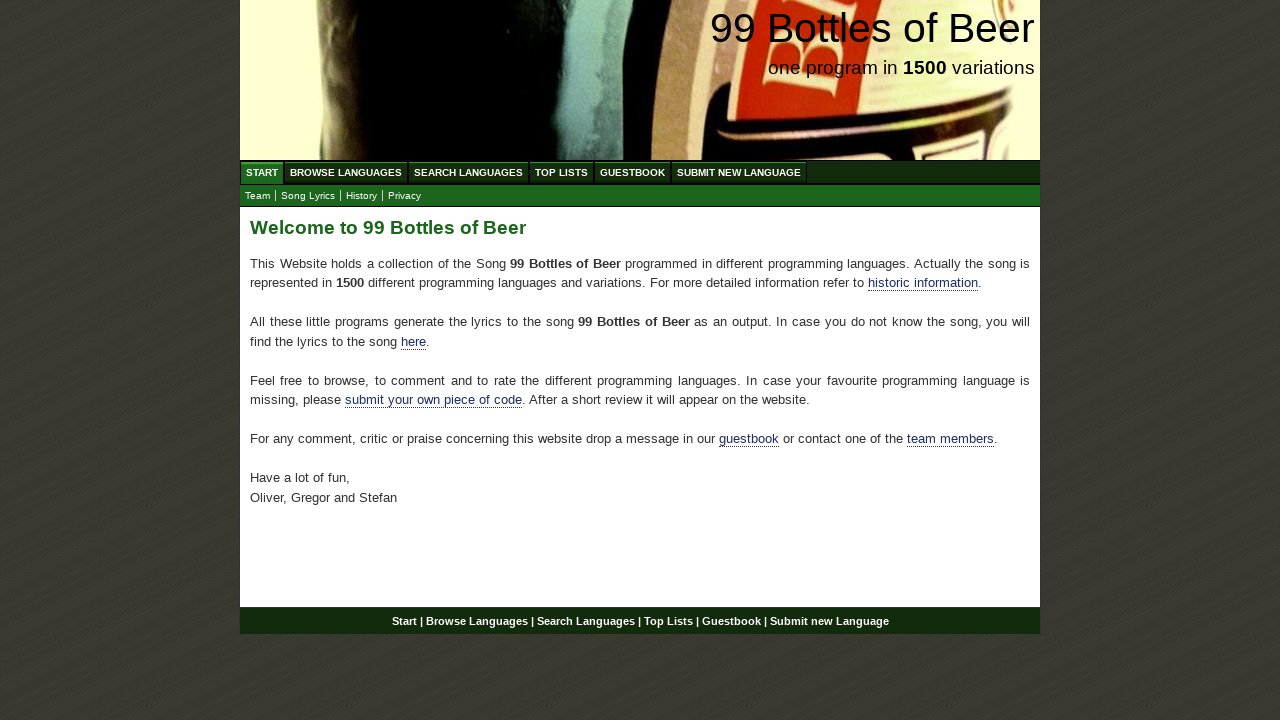

Clicked on 'Top Lists' link at (562, 172) on text=Top Lists
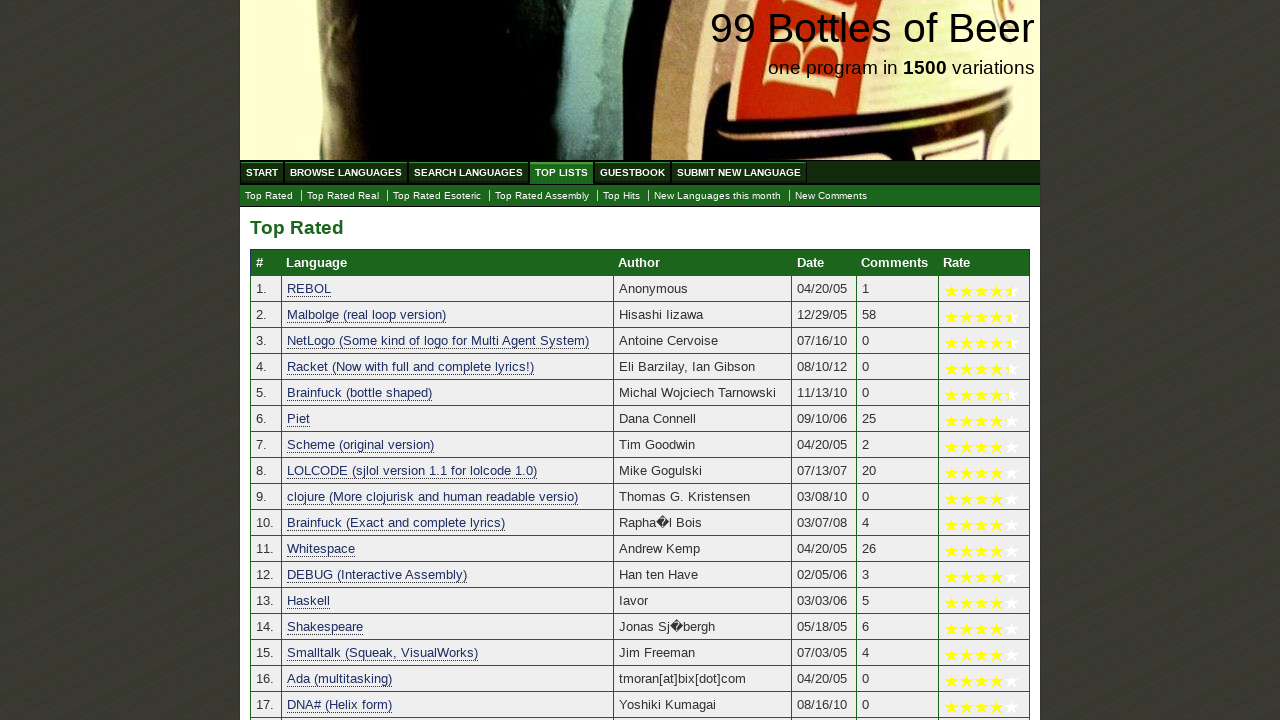

Clicked on 'Top Rated Real' link at (343, 196) on text=Top Rated Real
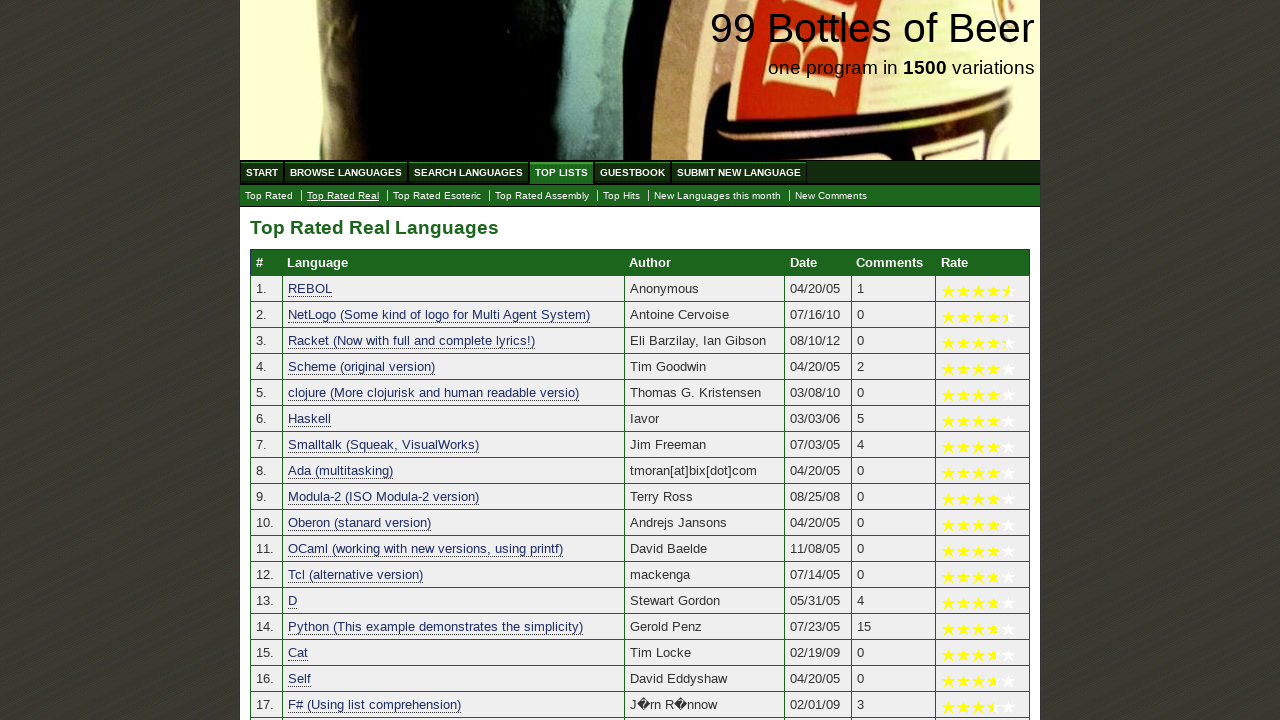

Language list loaded and table rows are visible
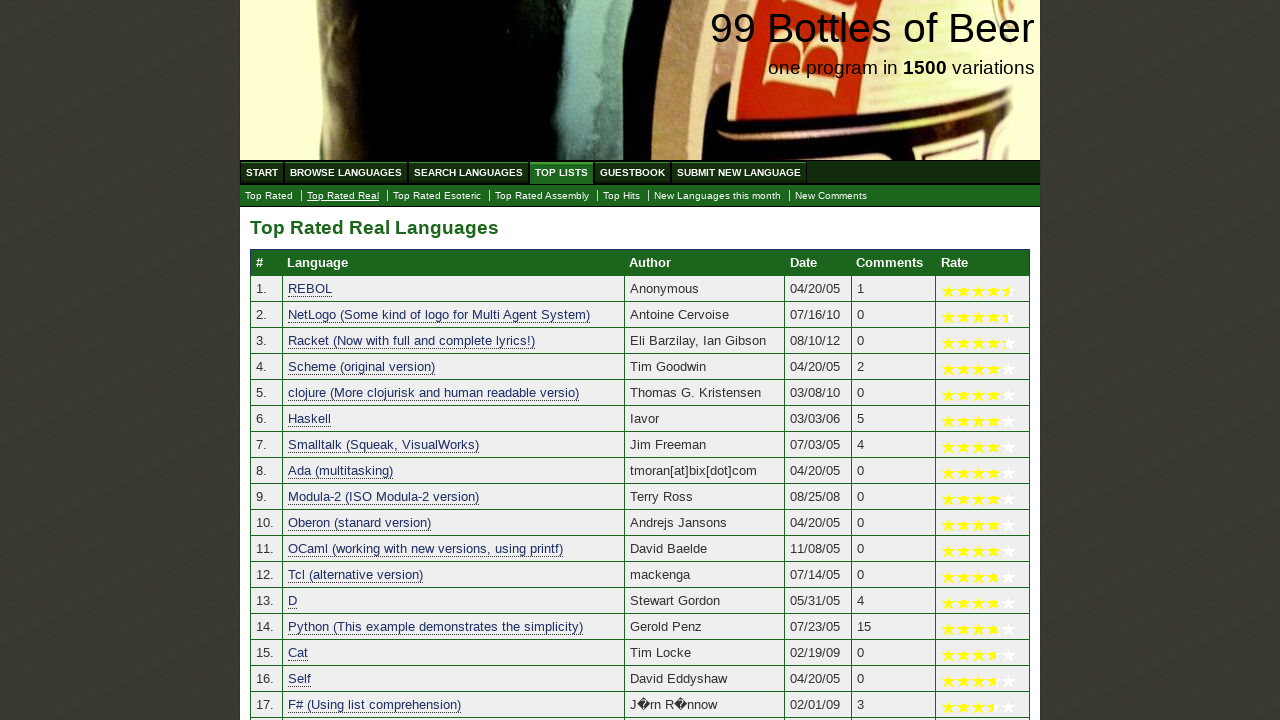

Retrieved page content to verify Shakespeare is not present
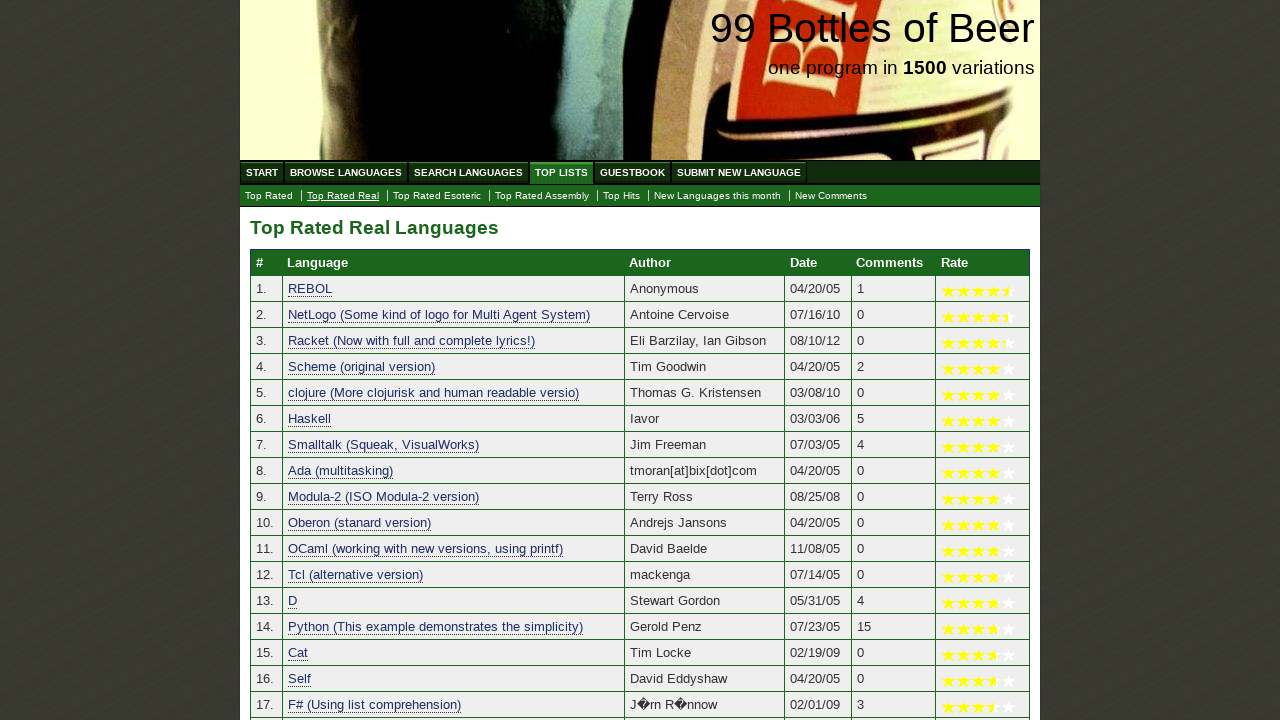

Verified that Shakespeare does not appear in Top Rated Real programming languages list
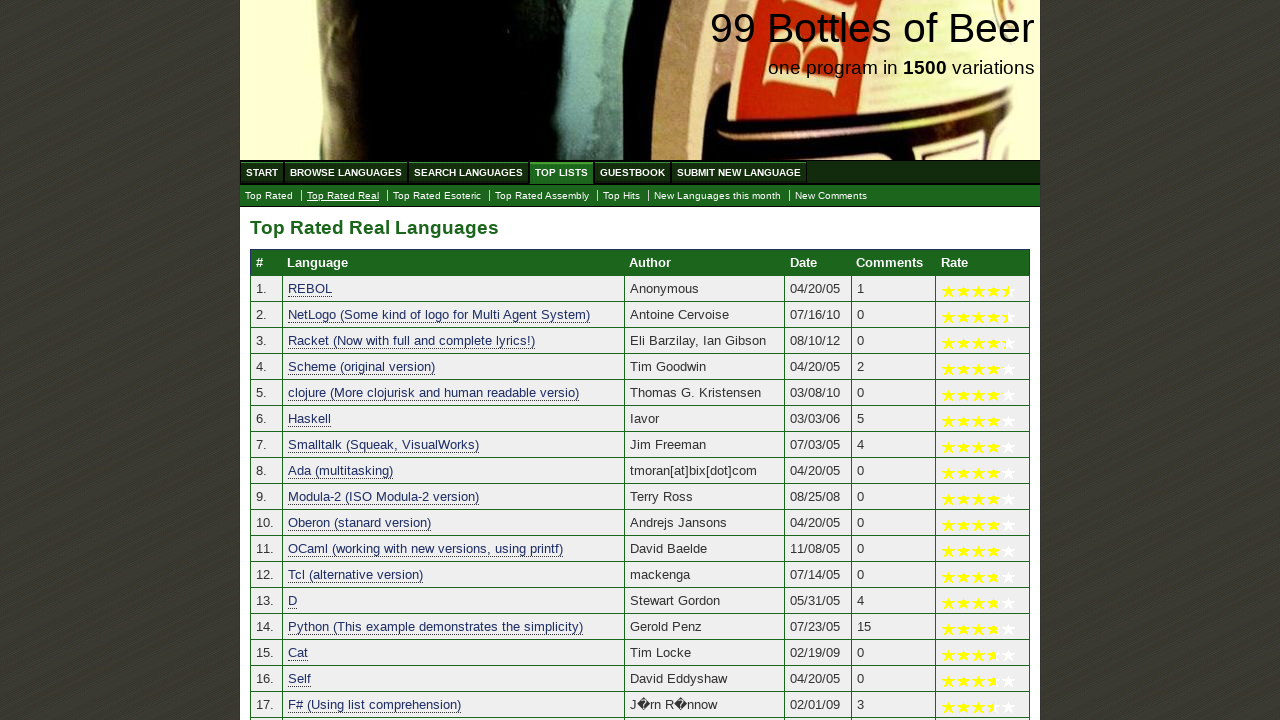

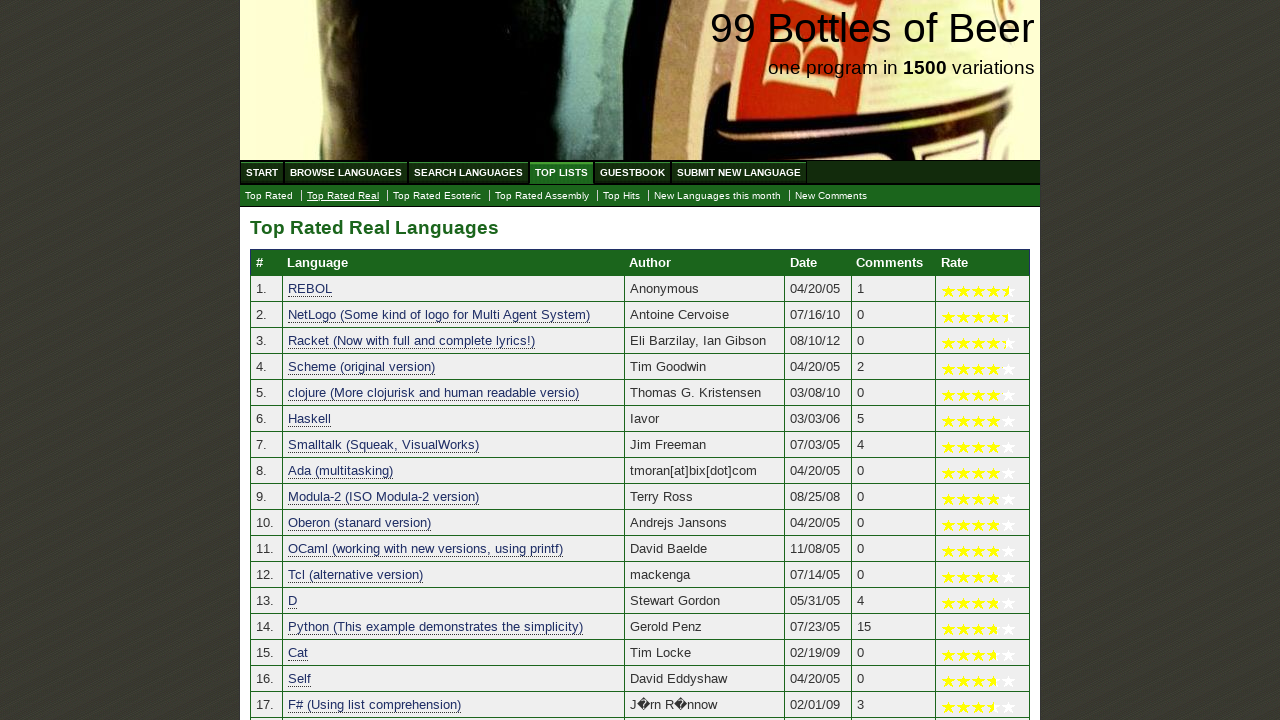